Tests drag and drop functionality by dragging an element and dropping it onto a target area

Starting URL: https://testautomationpractice.blogspot.com/

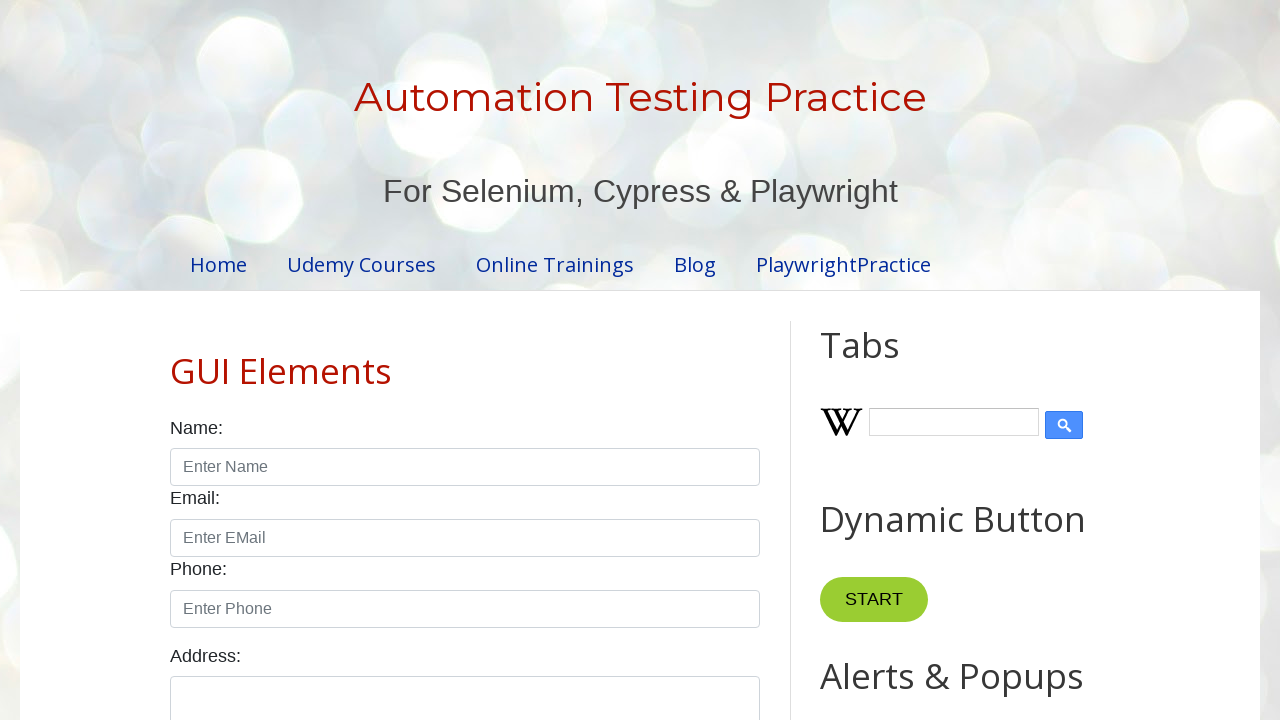

Located the draggable element with id 'draggable'
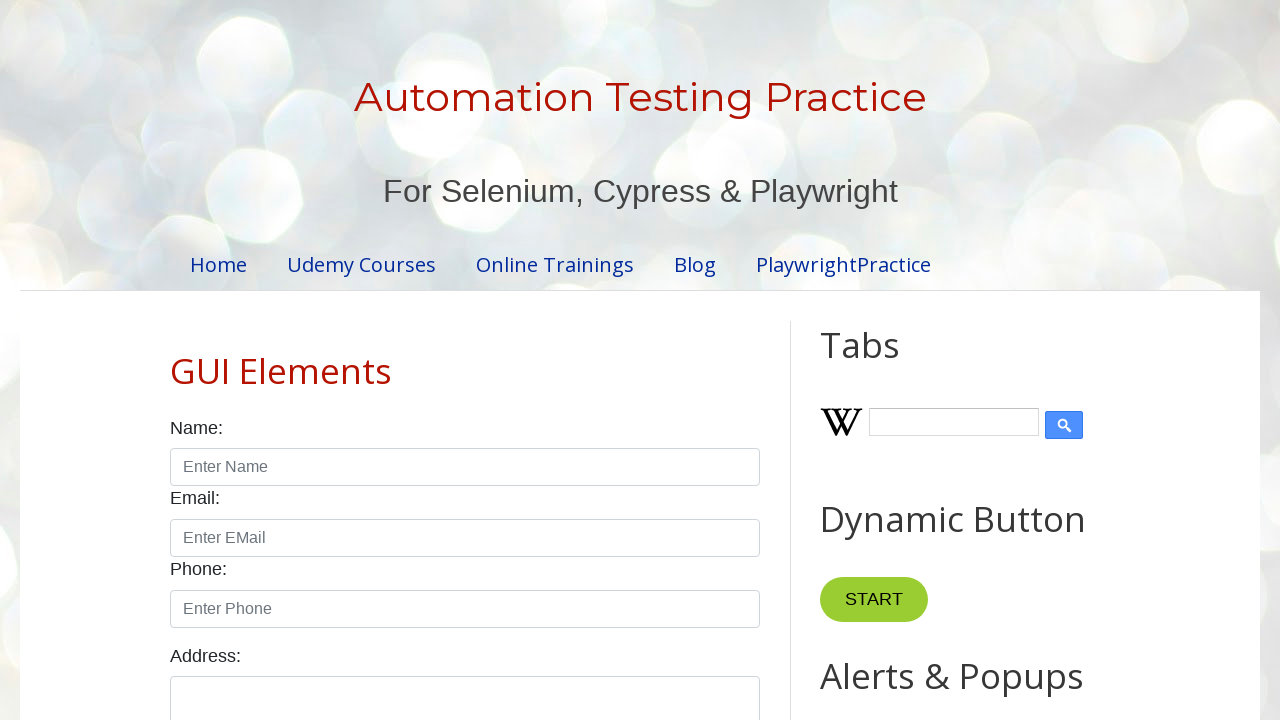

Located the drop target element with id 'droppable'
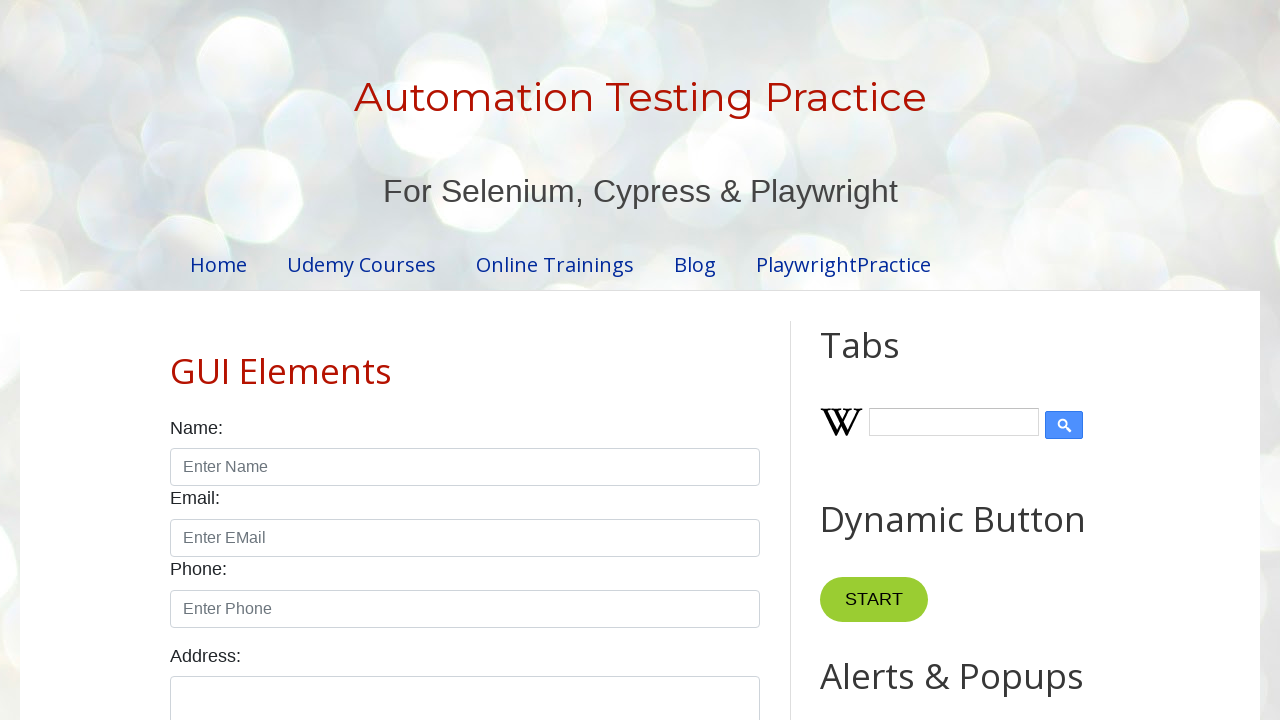

Dragged element onto drop target area at (1015, 386)
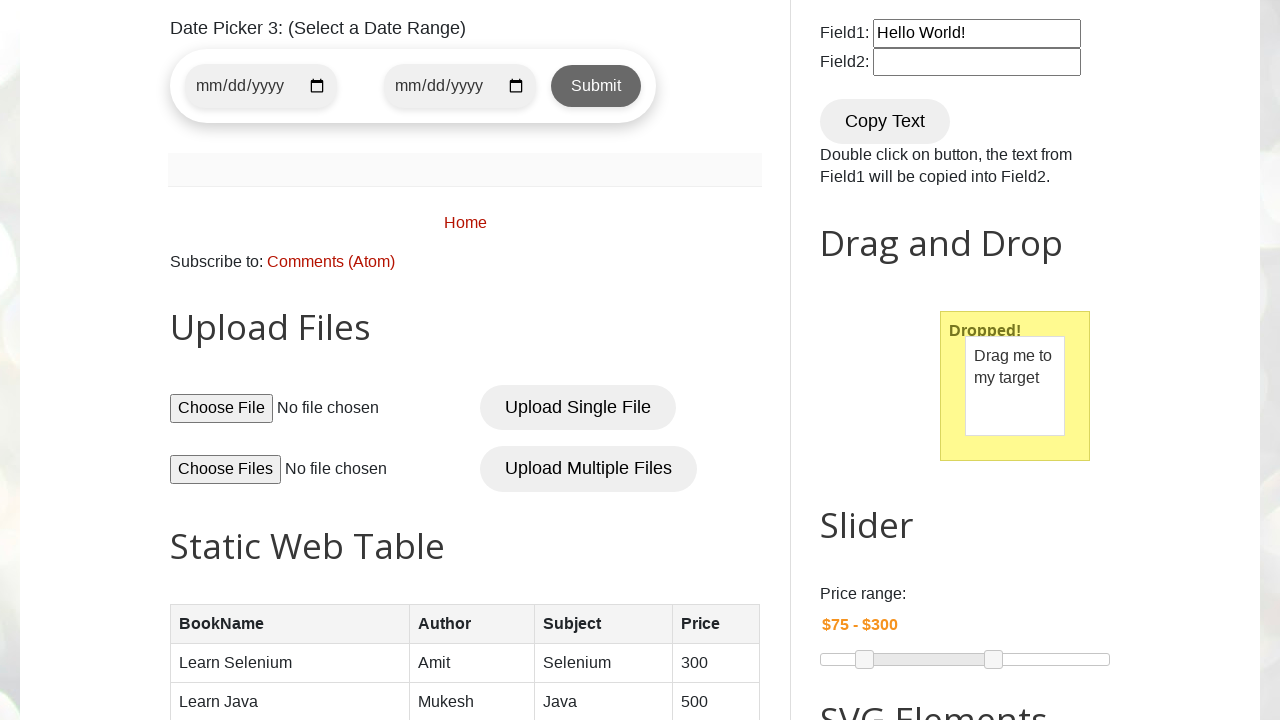

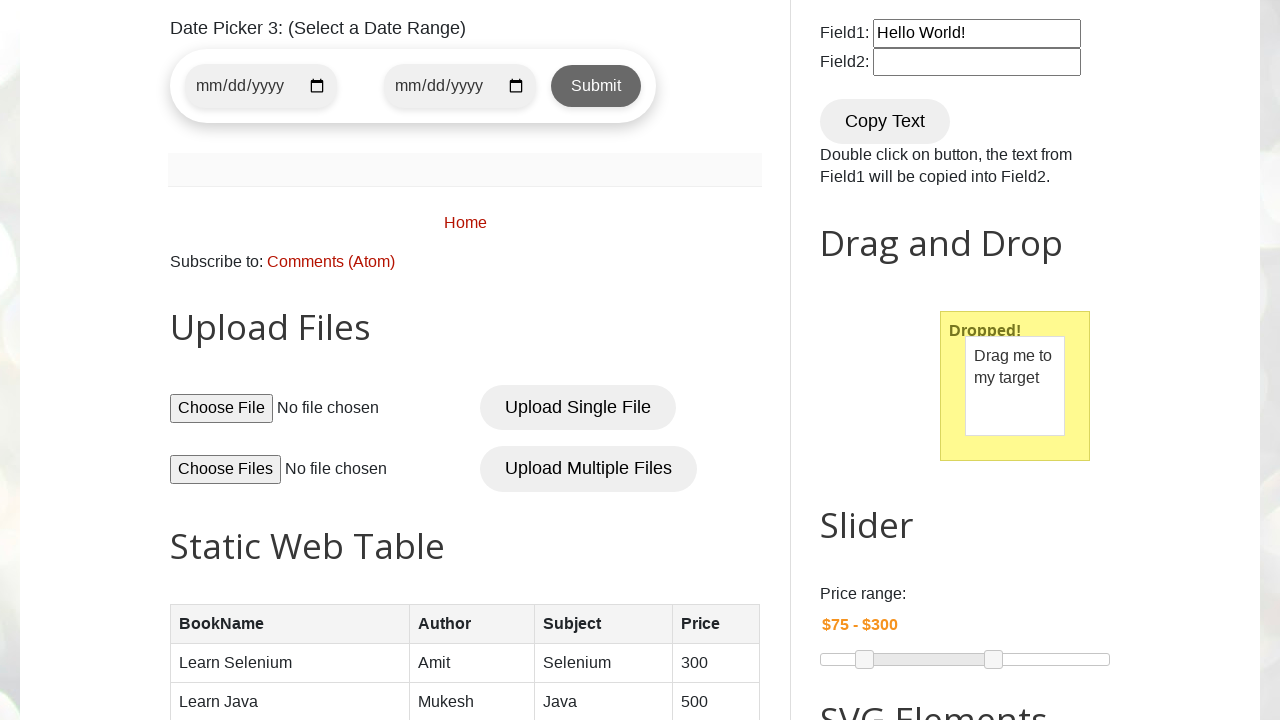